Tests clicking button labeled "2" in the button group

Starting URL: https://formy-project.herokuapp.com/buttons

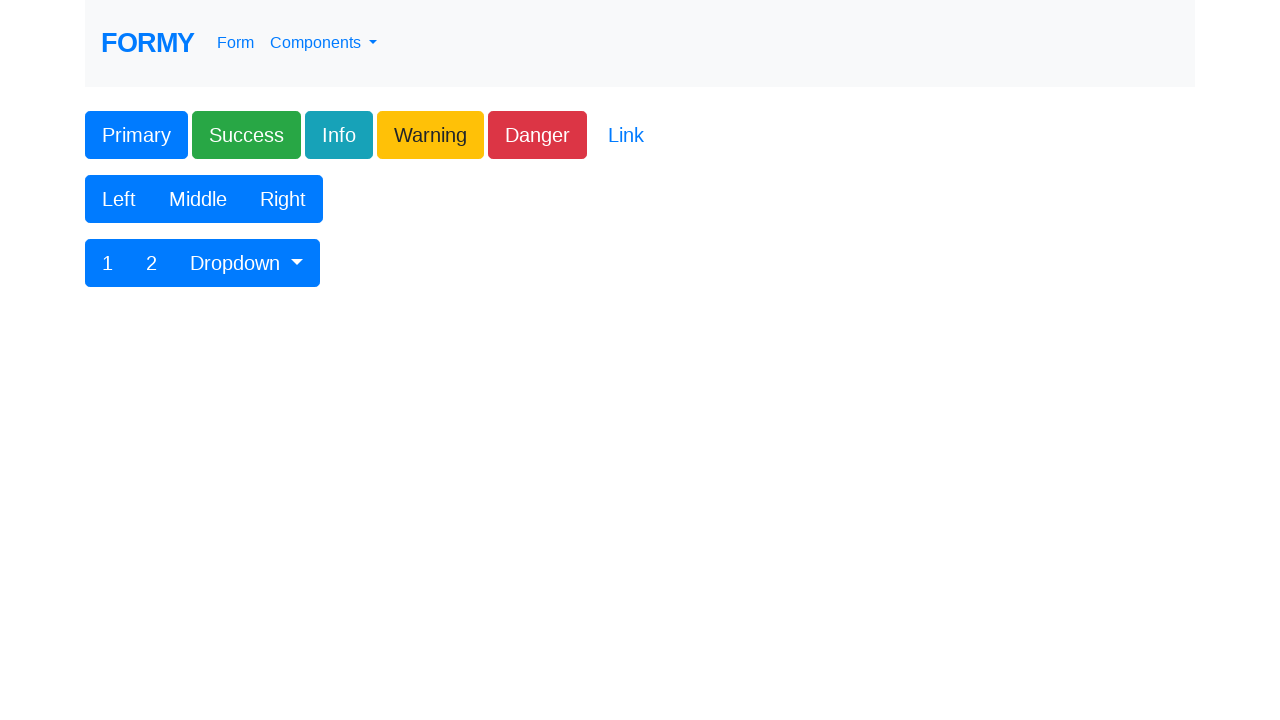

Clicked button labeled '2' in the button group at (152, 263) on button.btn-primary:text('2')
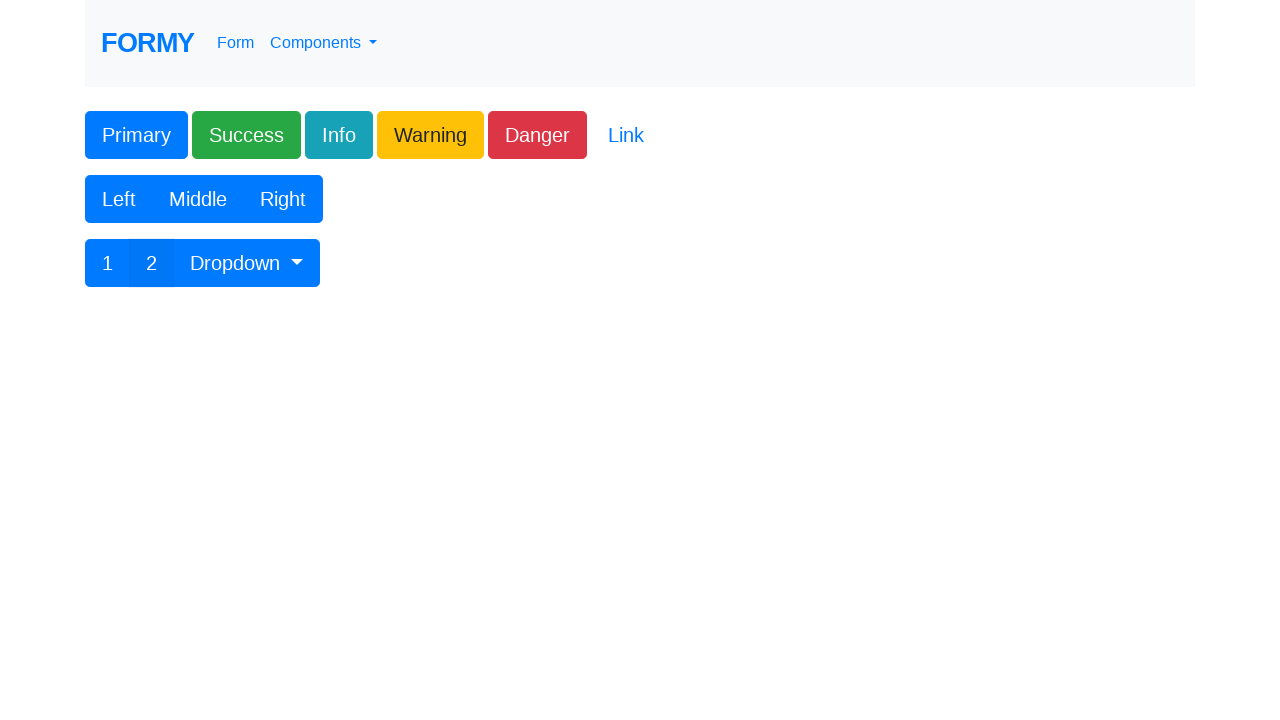

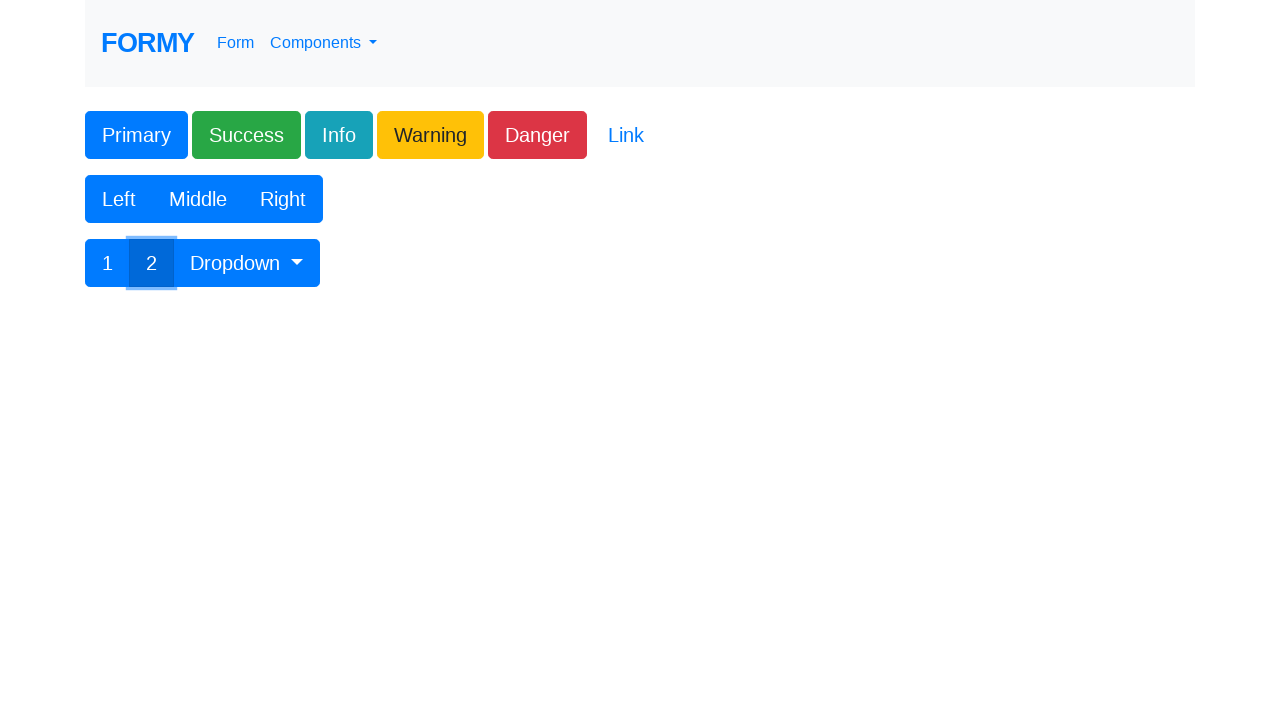